Tests that the text input field is cleared after adding a todo item.

Starting URL: https://demo.playwright.dev/todomvc

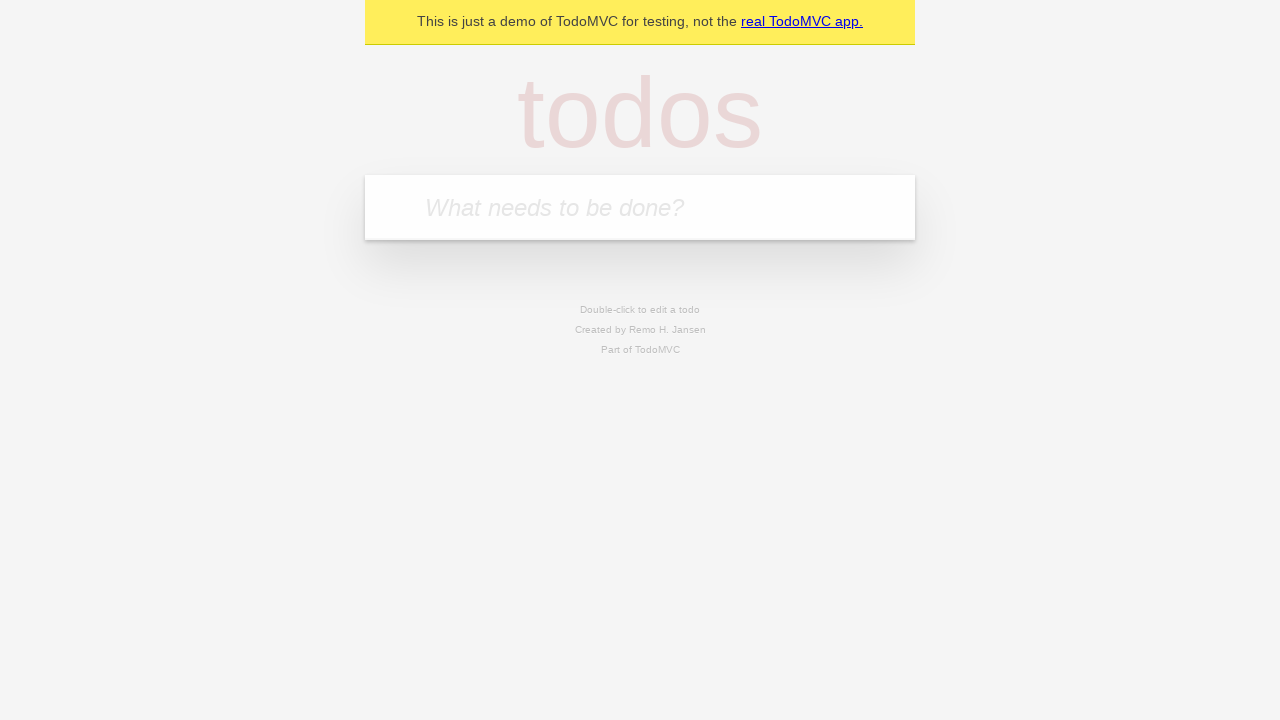

Filled new todo input field with 'buy some cheese' on .new-todo
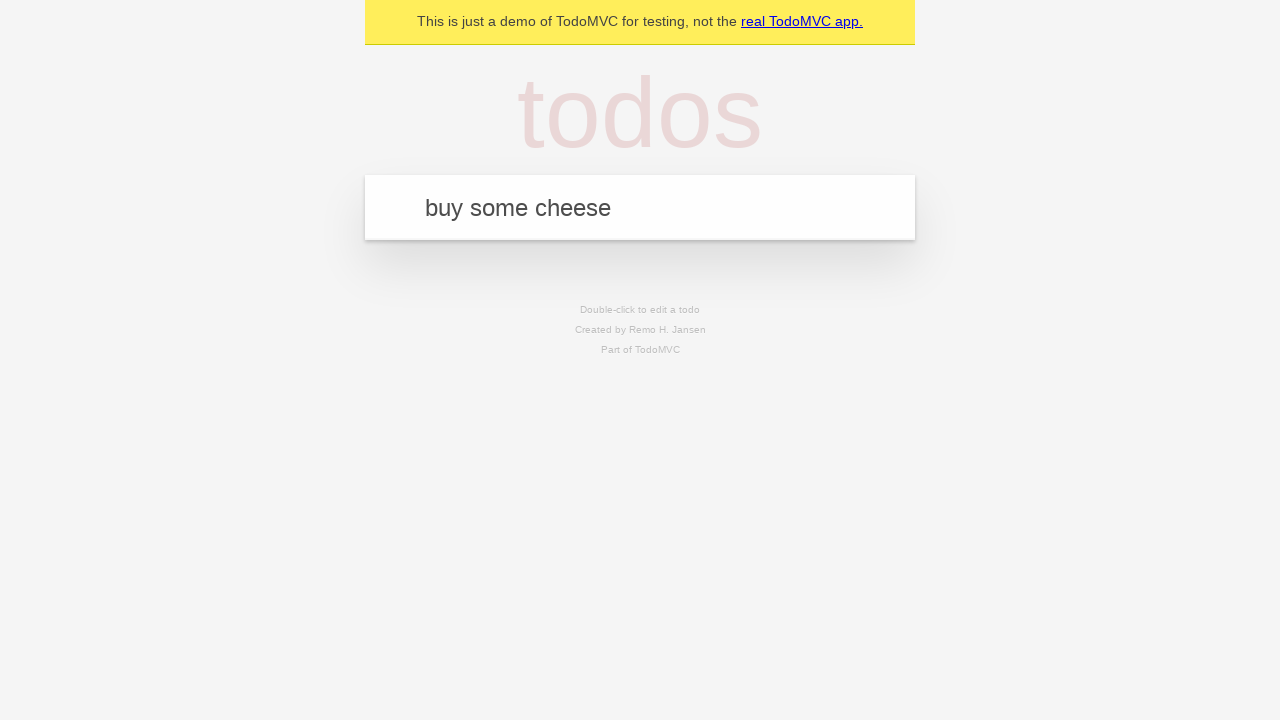

Pressed Enter to add todo item on .new-todo
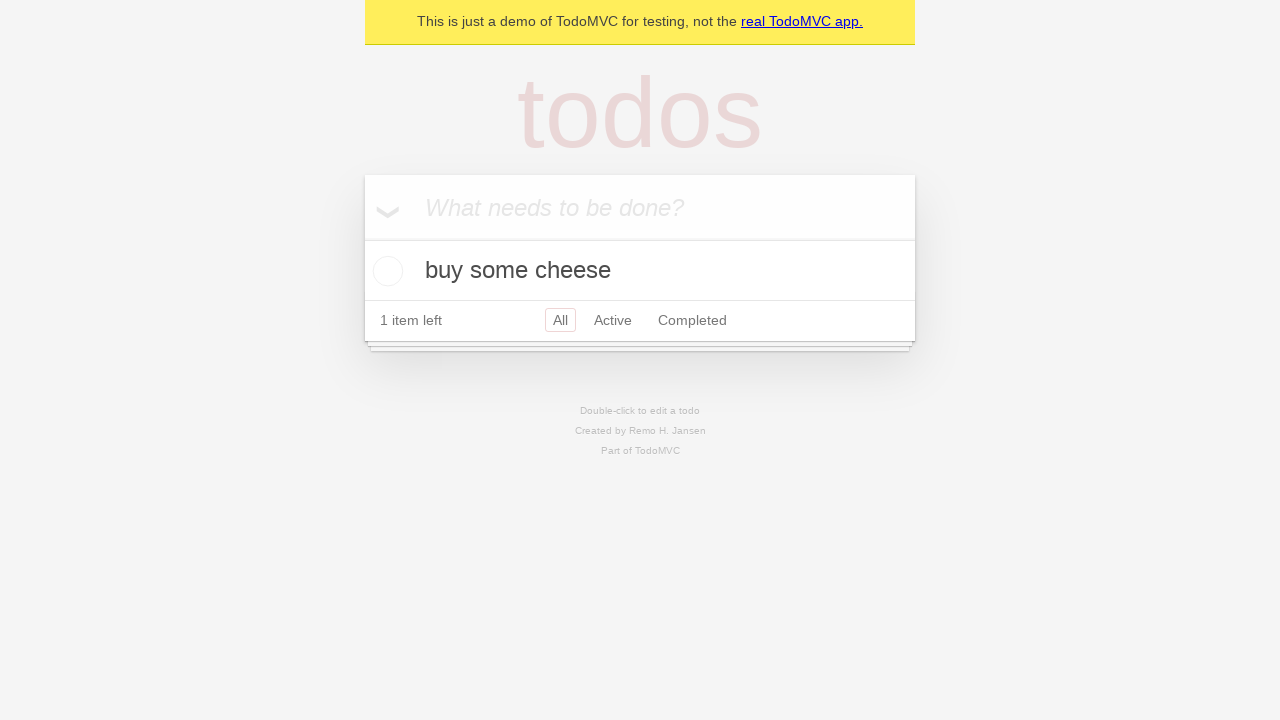

Todo item appeared in the list
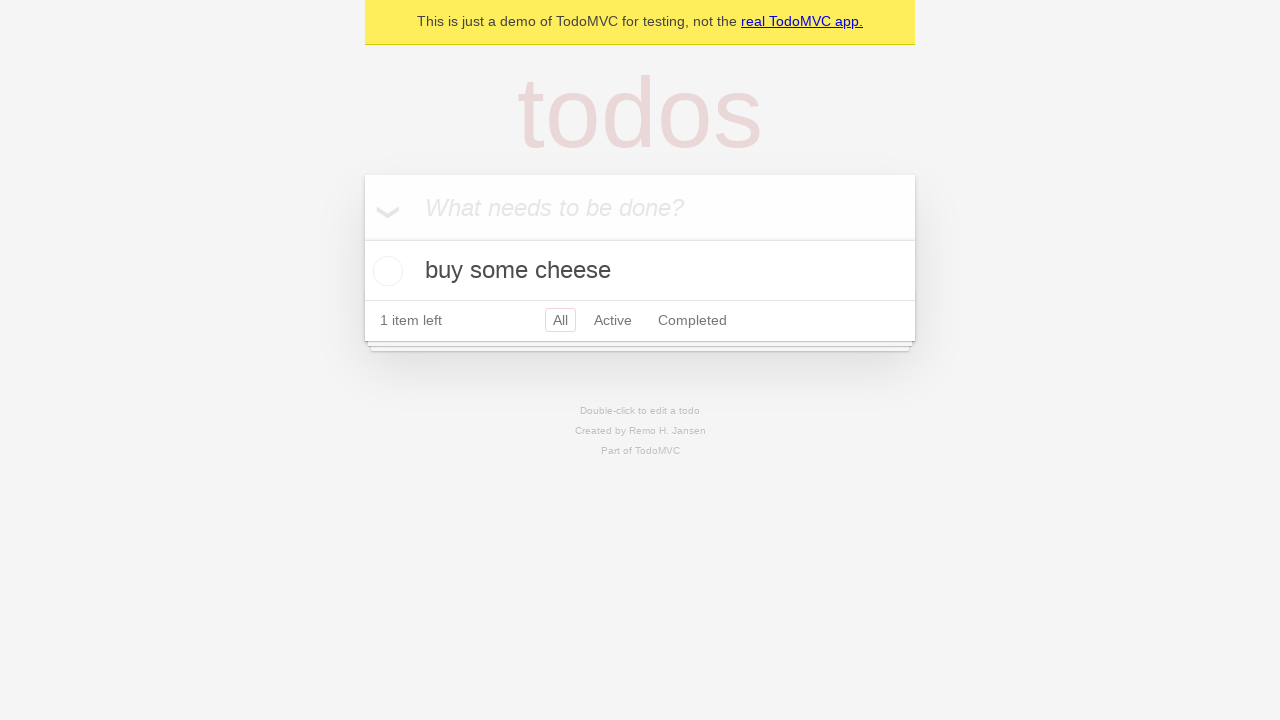

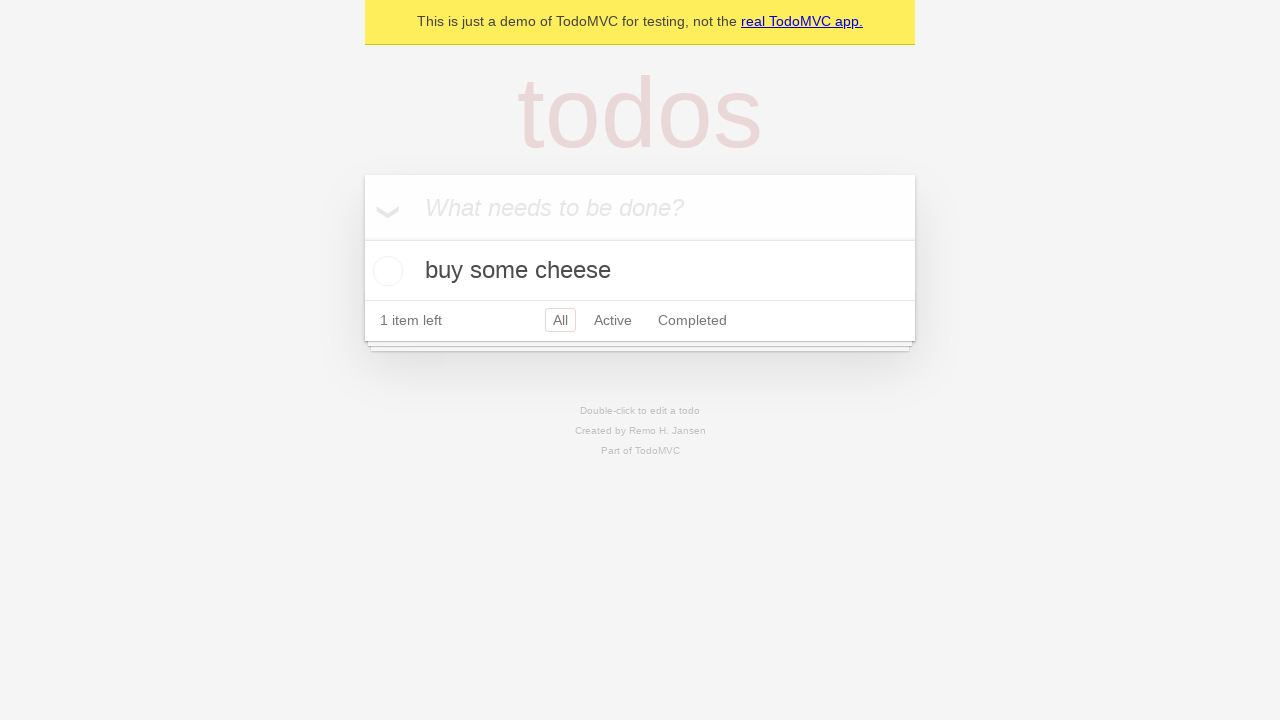